Navigates to GTA 5 mods vehicles page and clicks on the tag list element

Starting URL: https://www.gta5-mods.com/vehicles

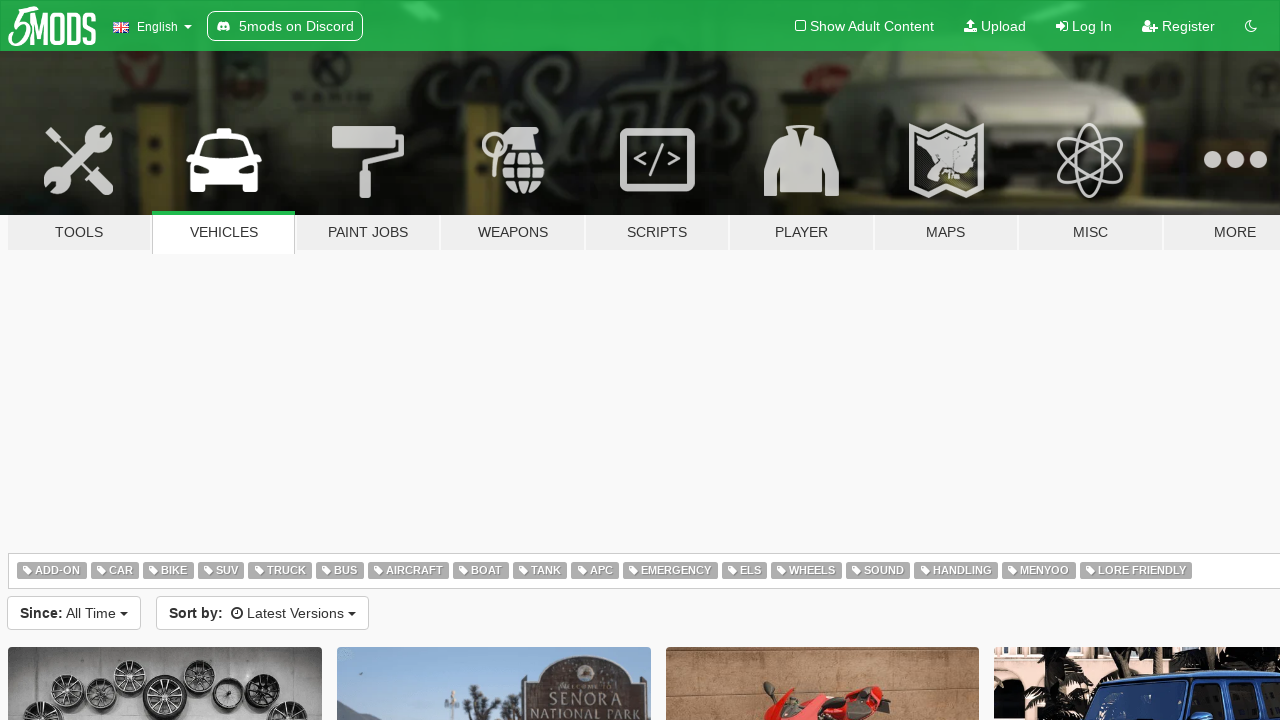

Navigated to GTA 5 mods vehicles page
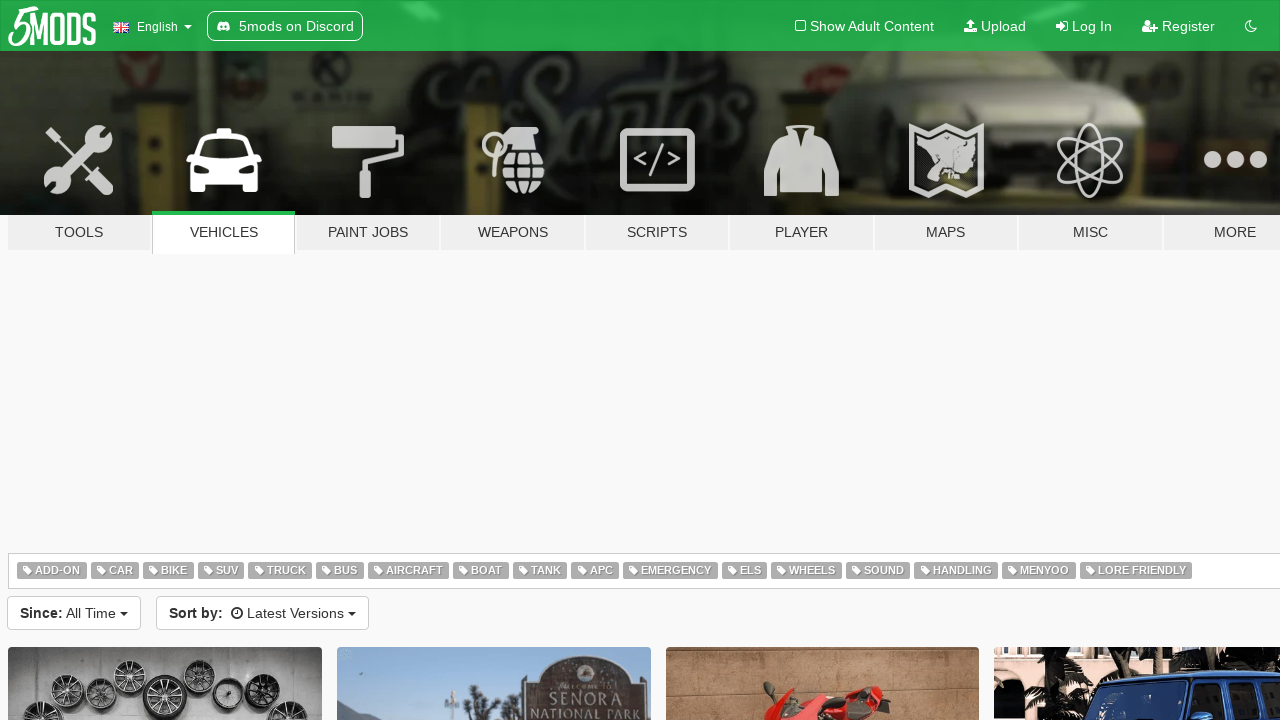

Clicked on the tag list element at (640, 571) on #tag-list
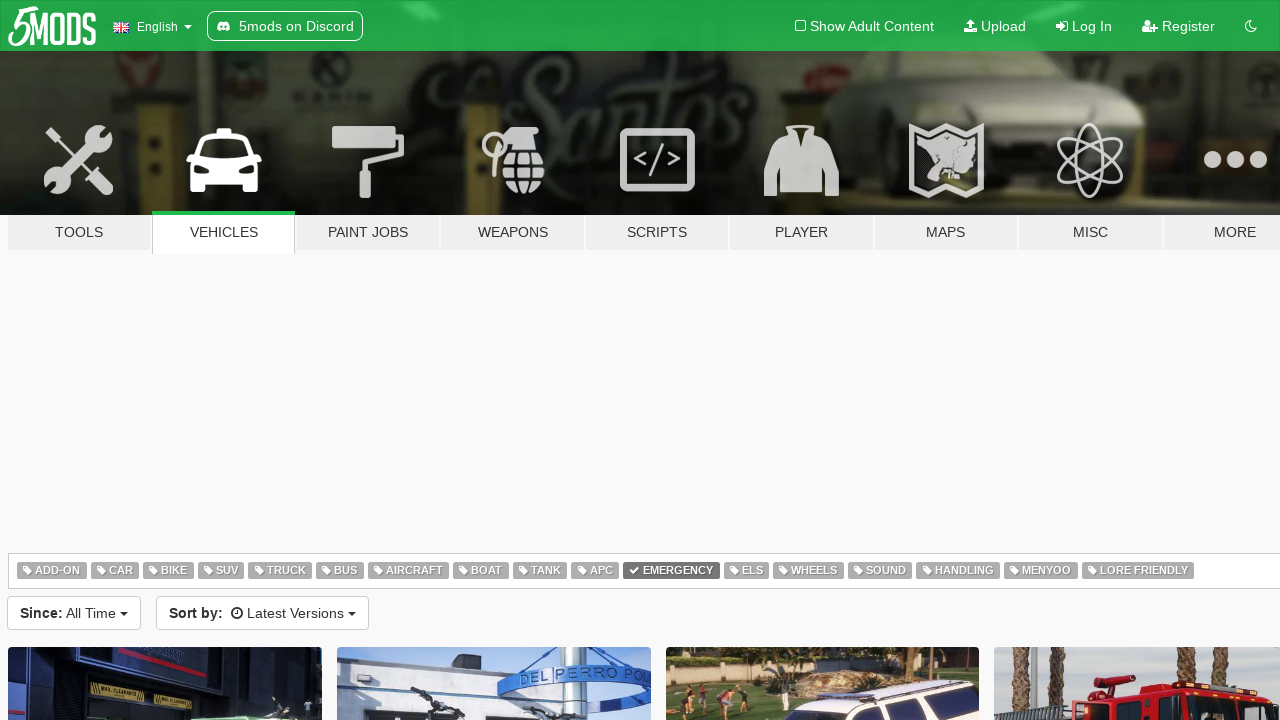

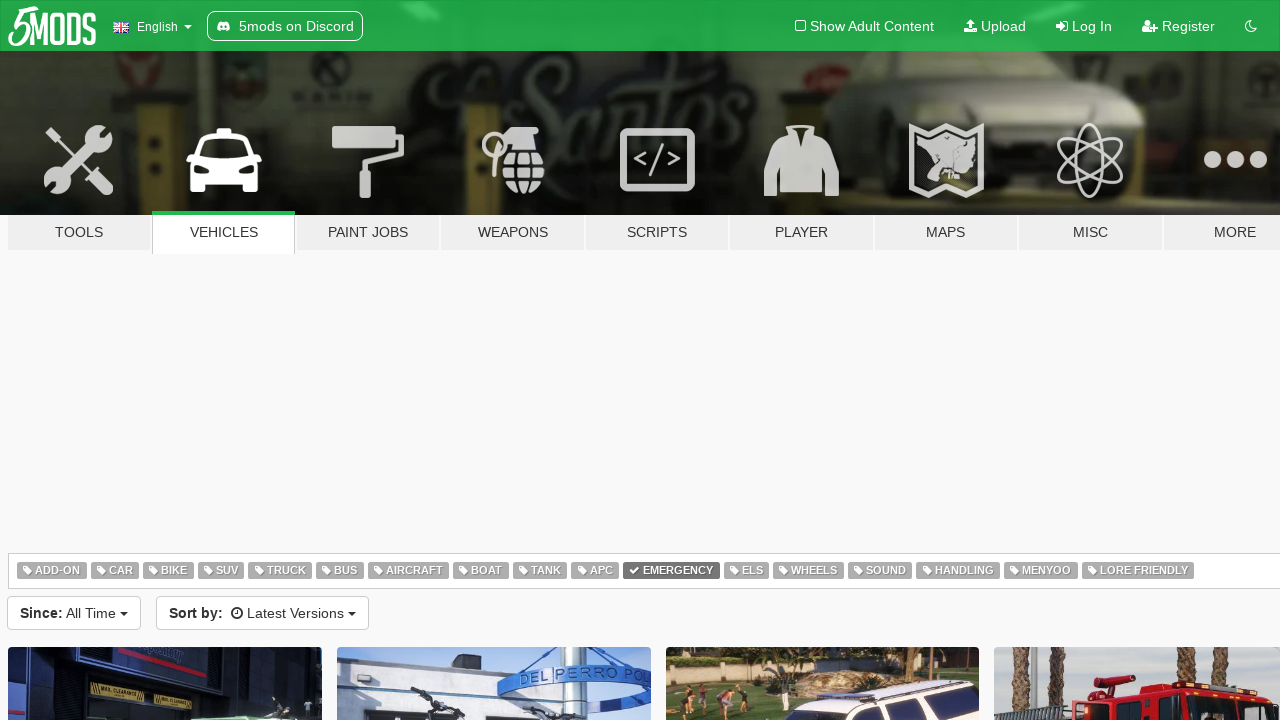